Navigates to CBIT website and verifies that links are present on the page

Starting URL: https://cbit.ac.in

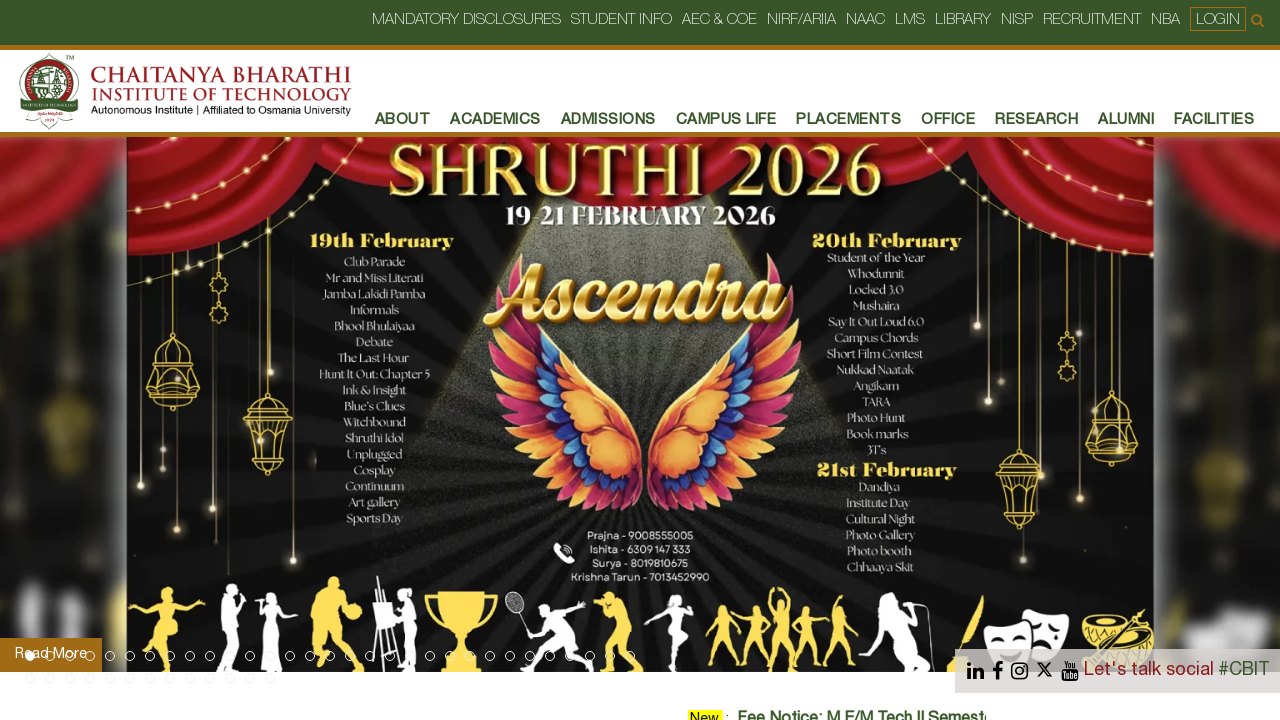

Waited for links to become visible on CBIT website
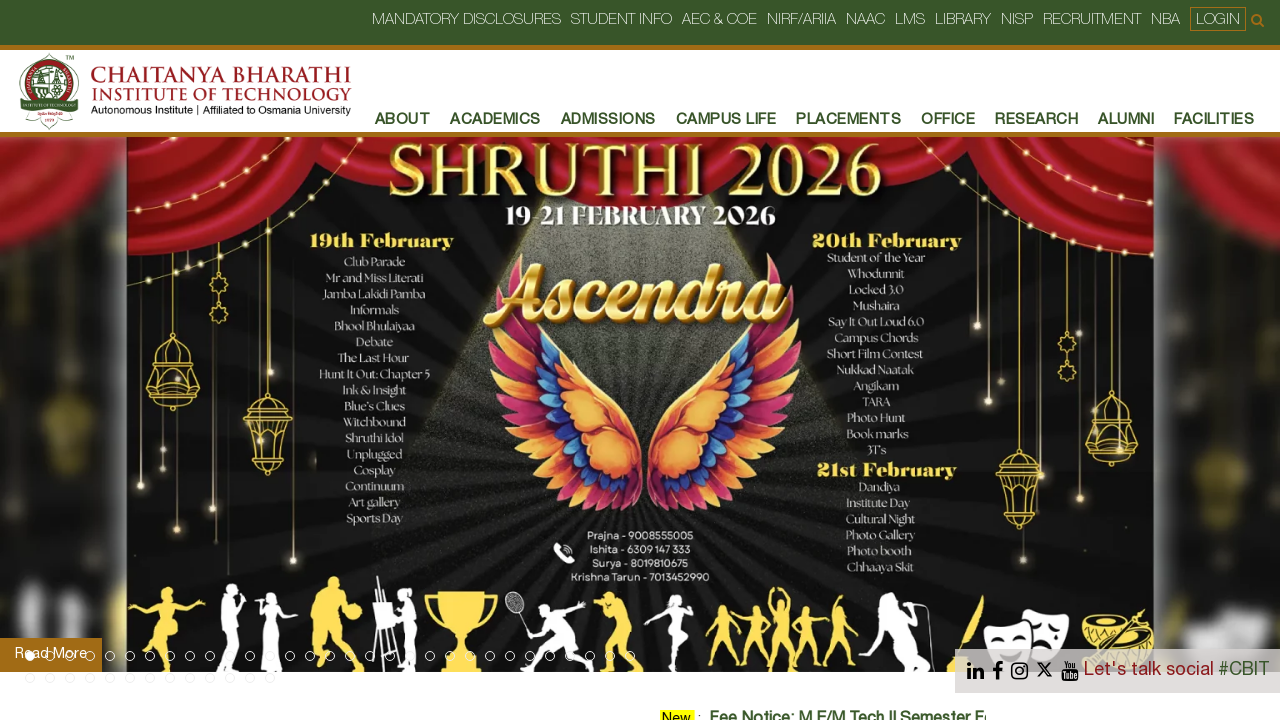

Retrieved all links from the page
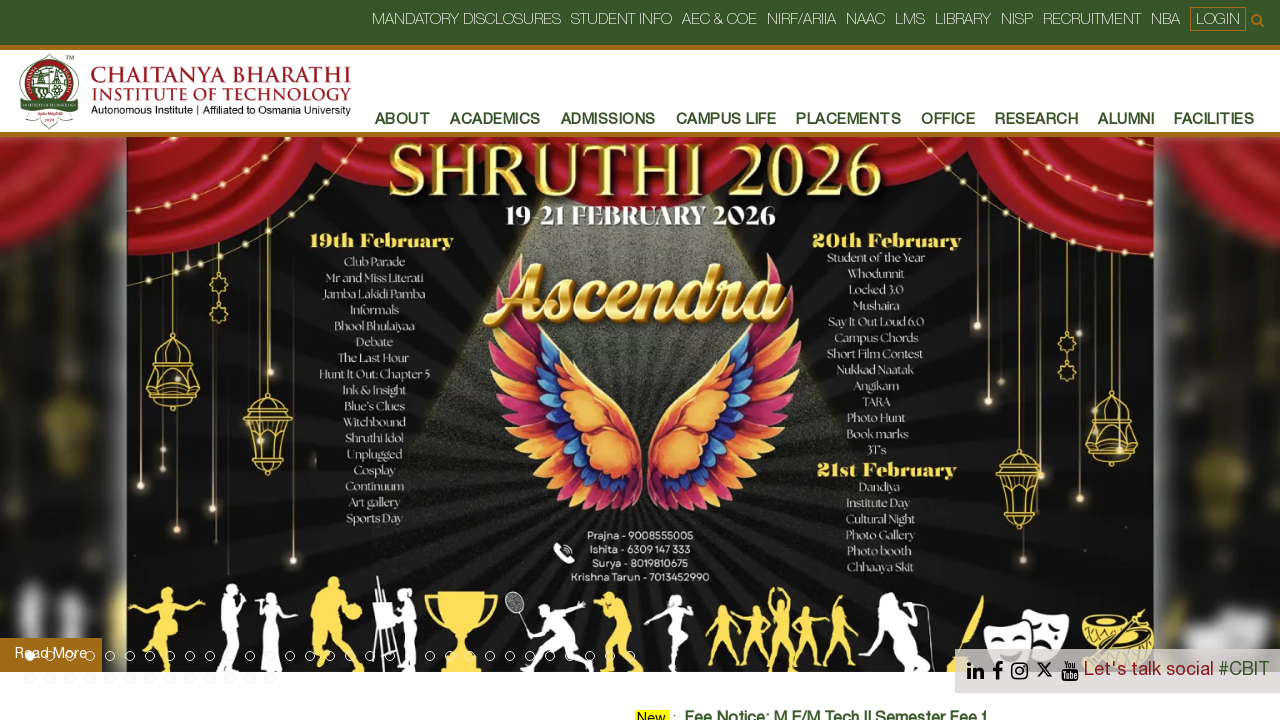

Verified that links are present on the page - found 150 links
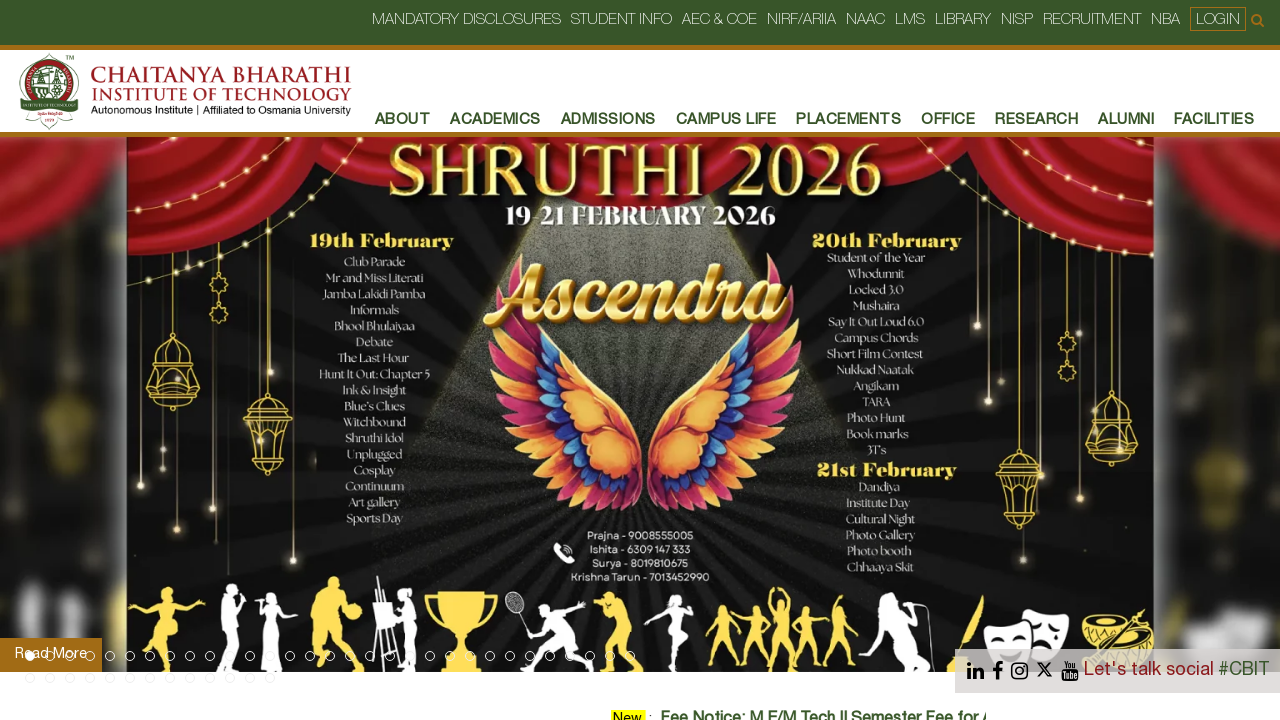

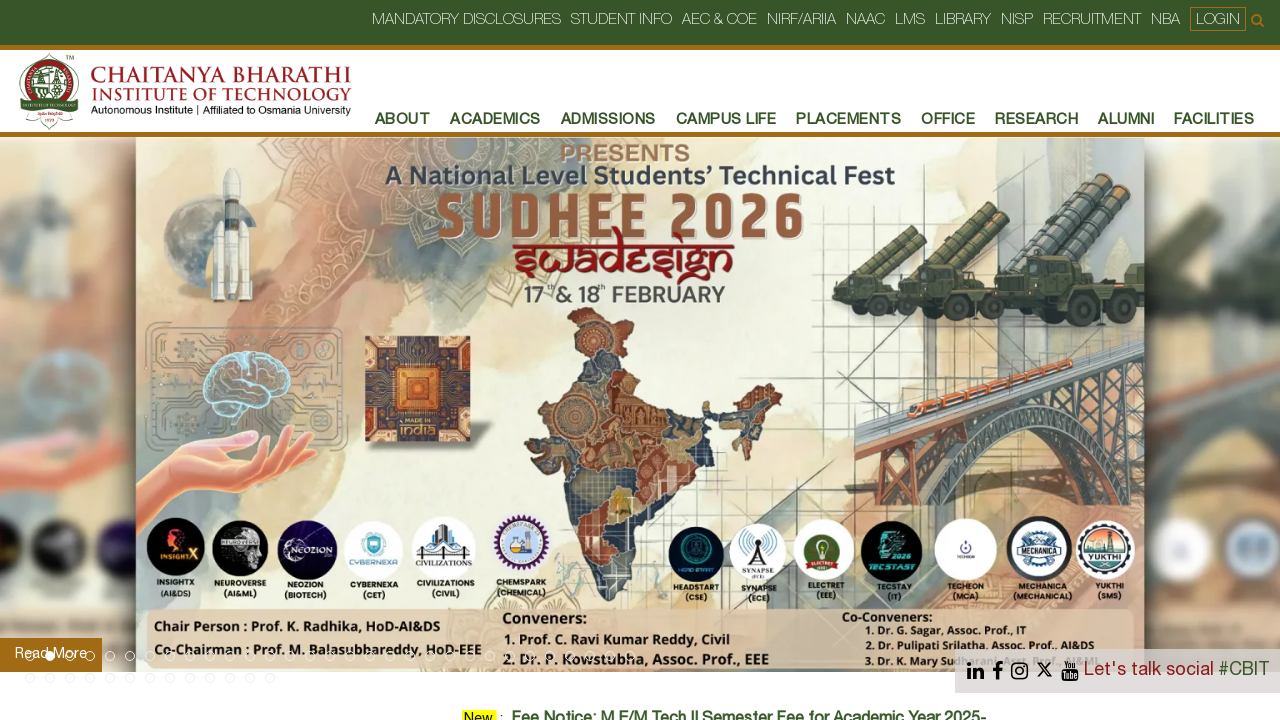